Tests the text box form by filling in user name, email, current address, and permanent address fields, then submitting the form.

Starting URL: https://demoqa.com/text-box

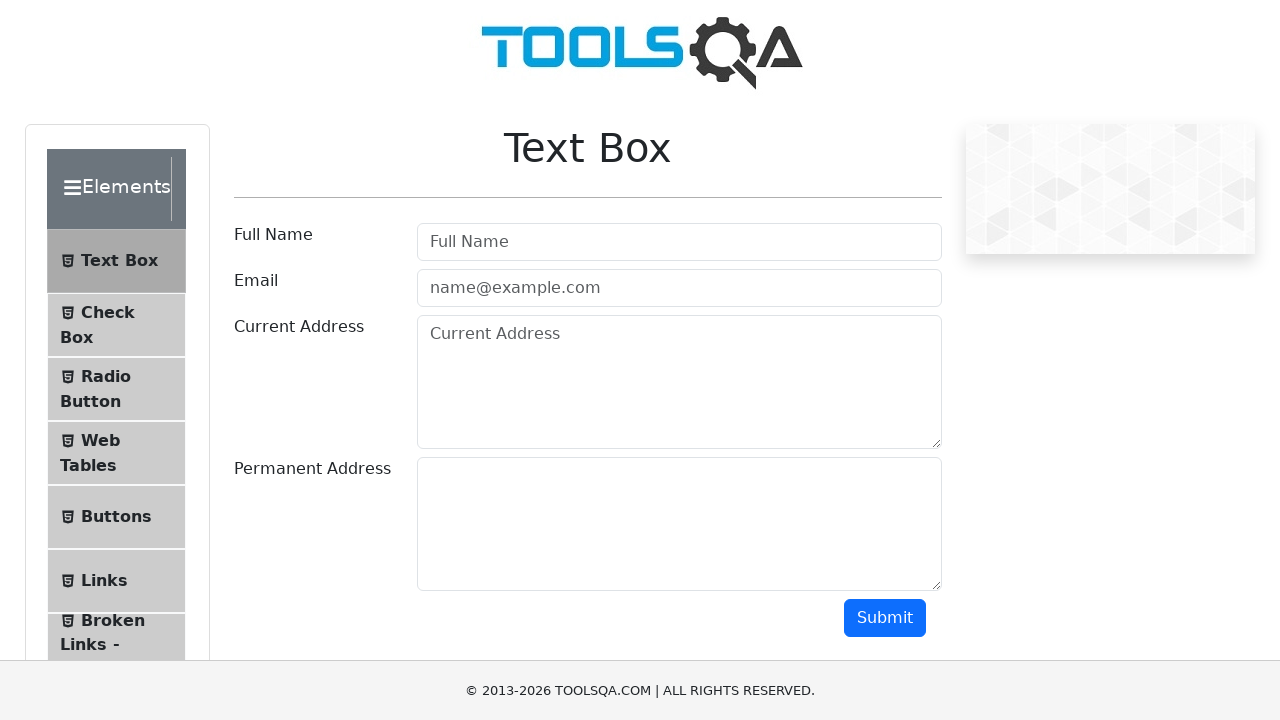

Filled user name field with 'Marcus' on #userName
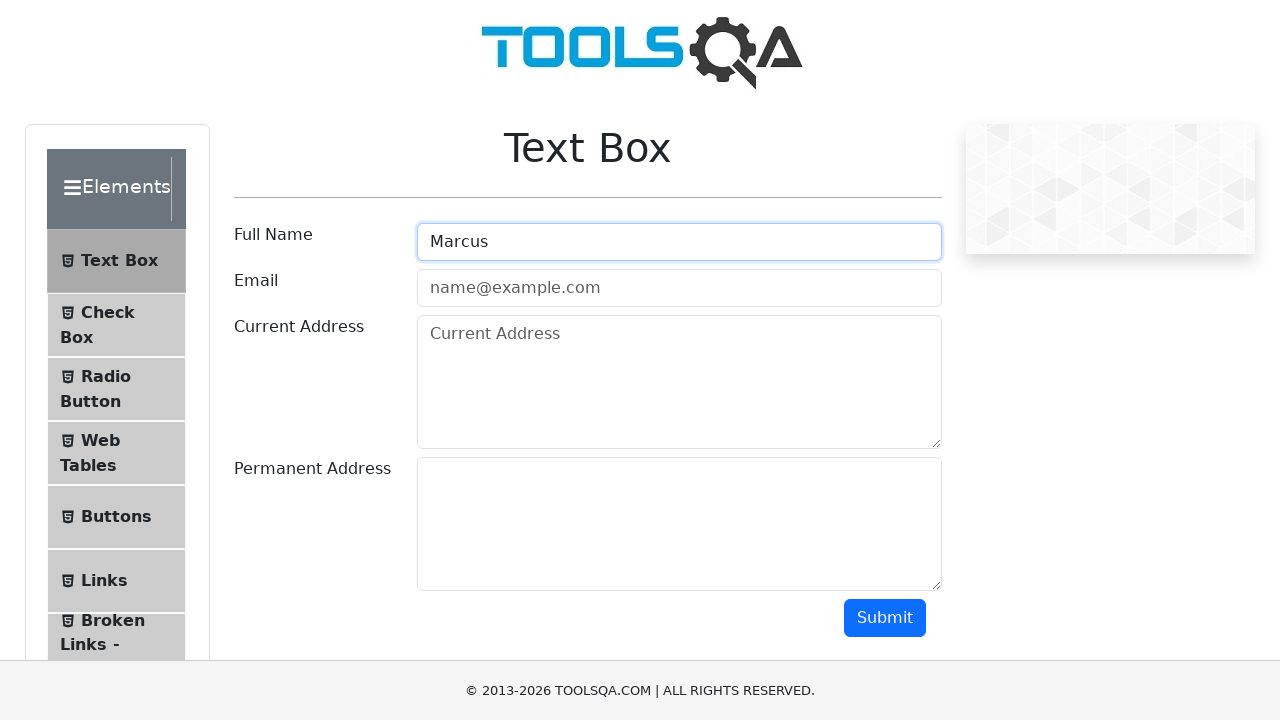

Filled user email field with 'marcus.chen@testmail.com' on #userEmail
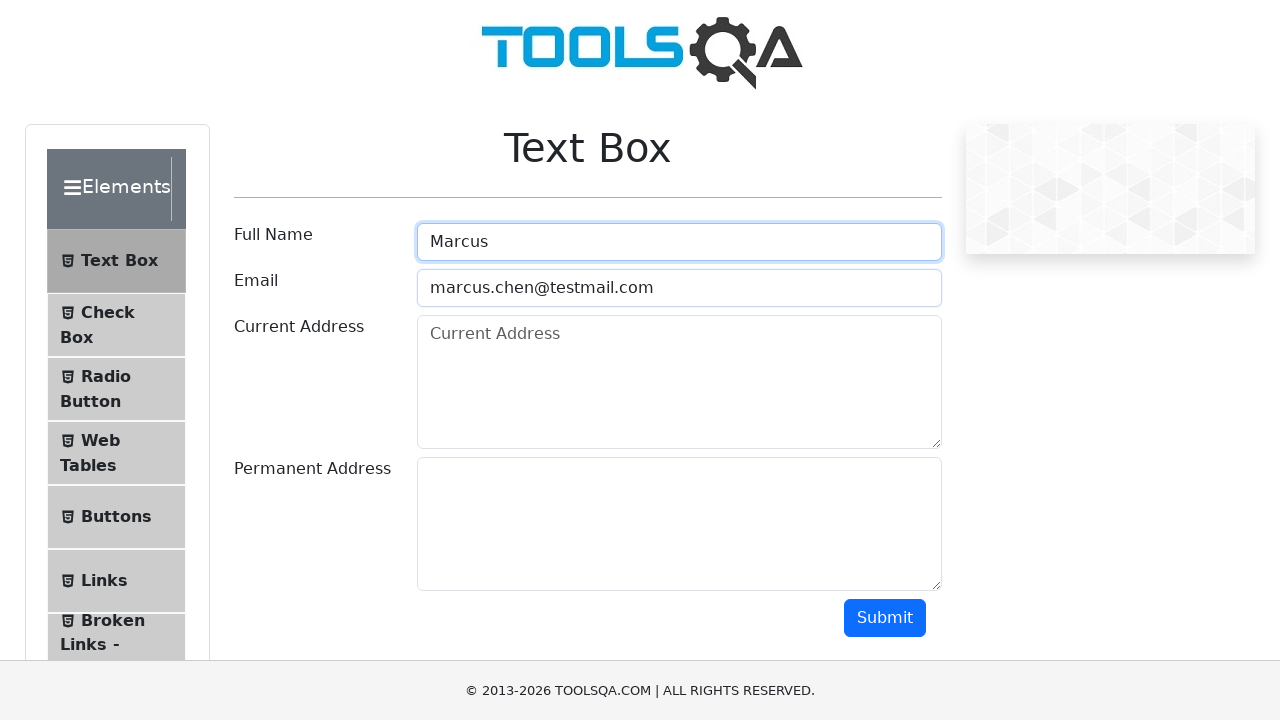

Filled current address field with '45 Oak Avenue, Riverside District' on #currentAddress
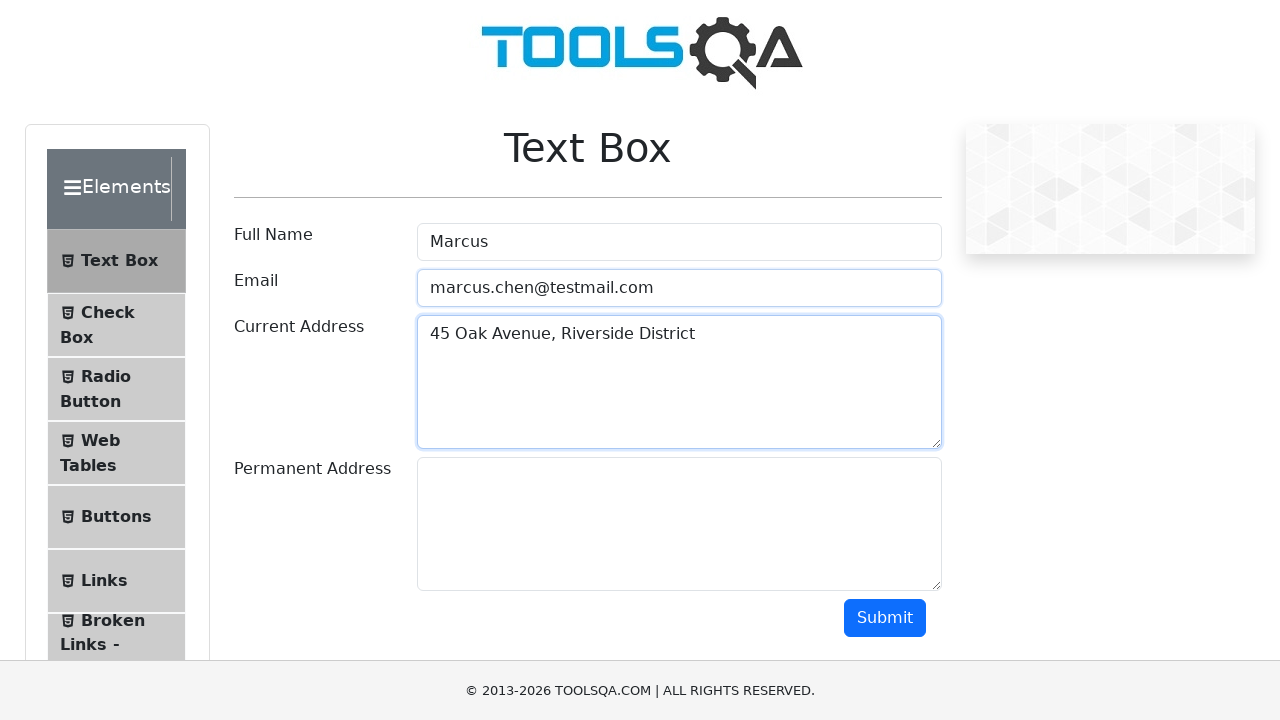

Filled permanent address field with '45 Oak Avenue, Riverside District' on #permanentAddress
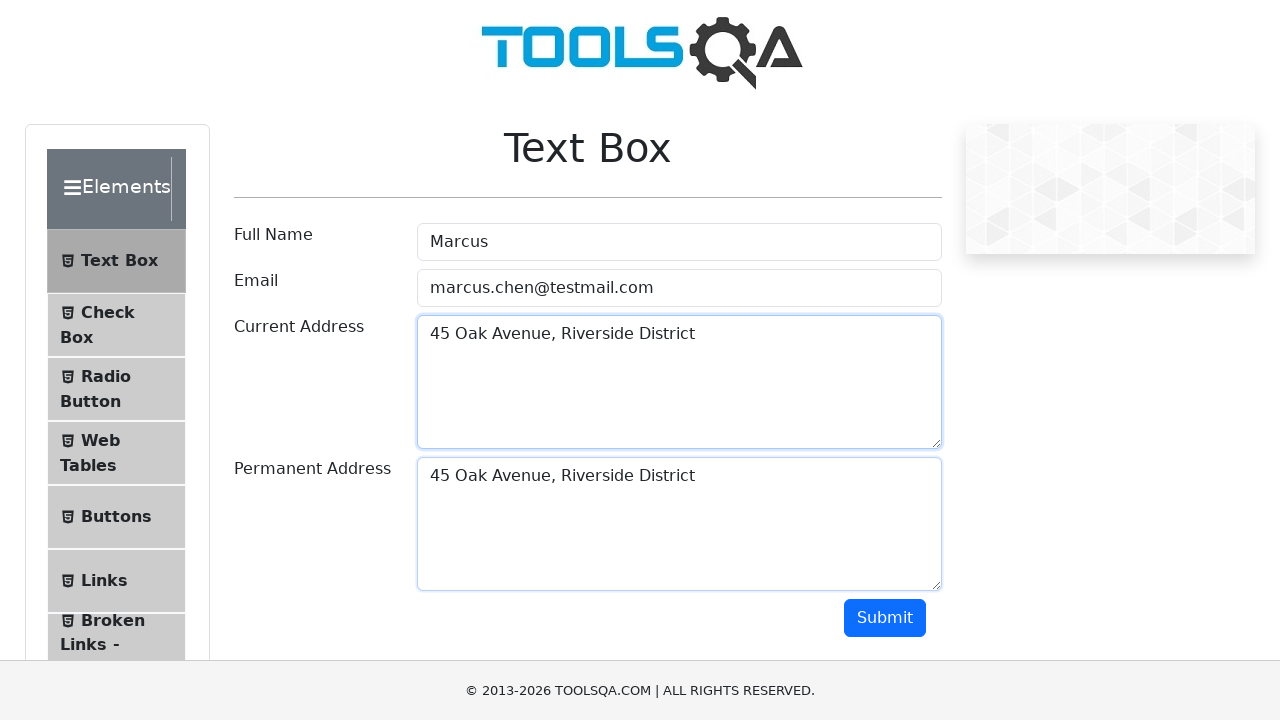

Clicked Submit button to submit the form at (885, 618) on internal:role=button[name="Submit"i]
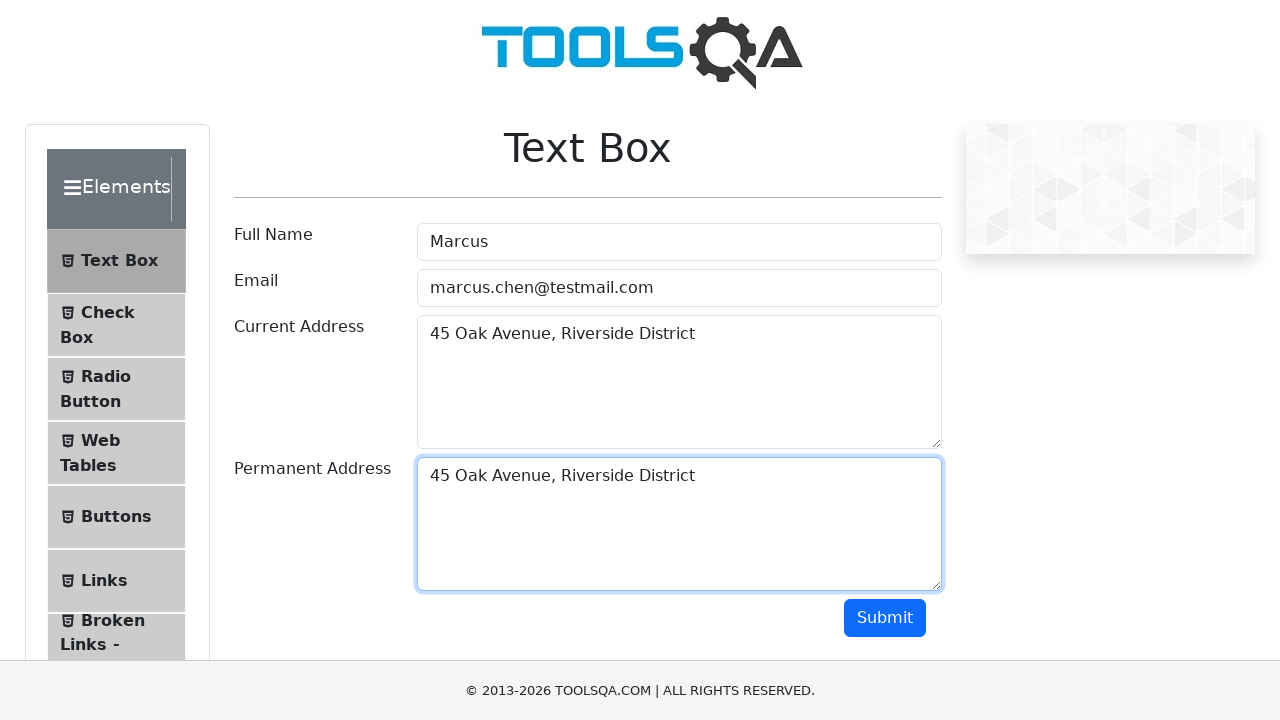

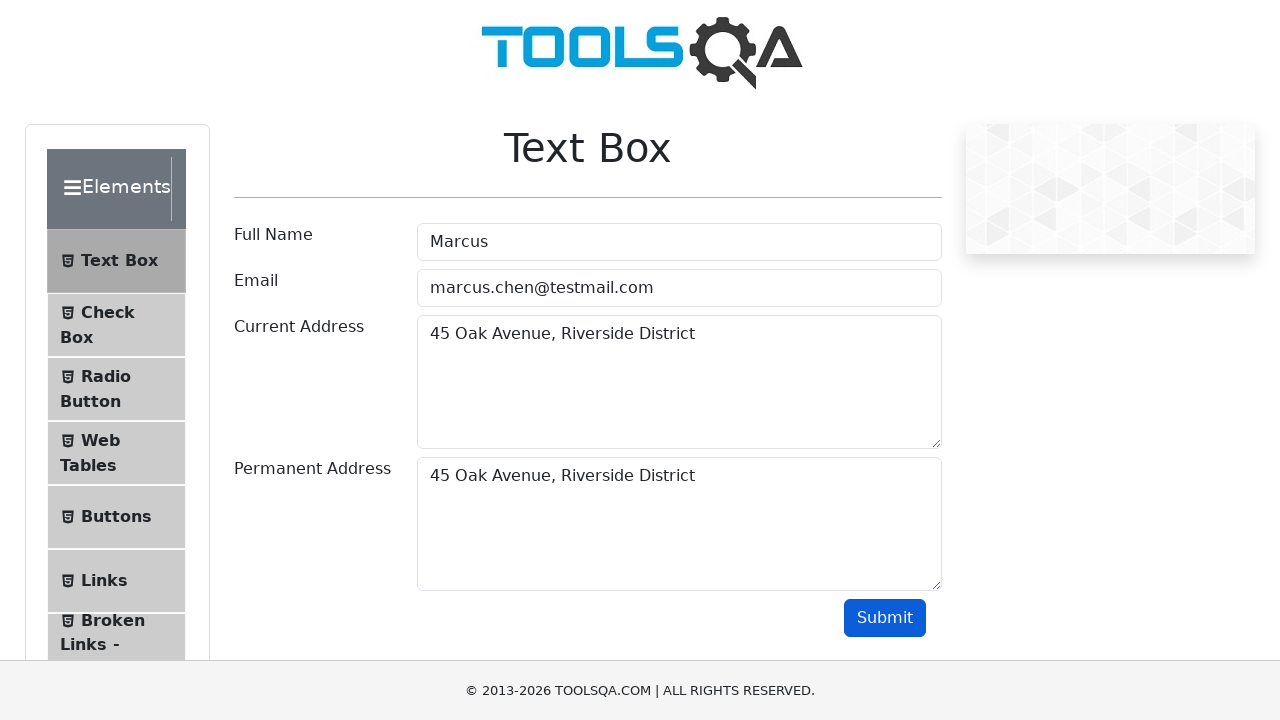